Tests accepting a JavaScript alert and verifying the result message

Starting URL: https://automationfc.github.io/basic-form/index.html

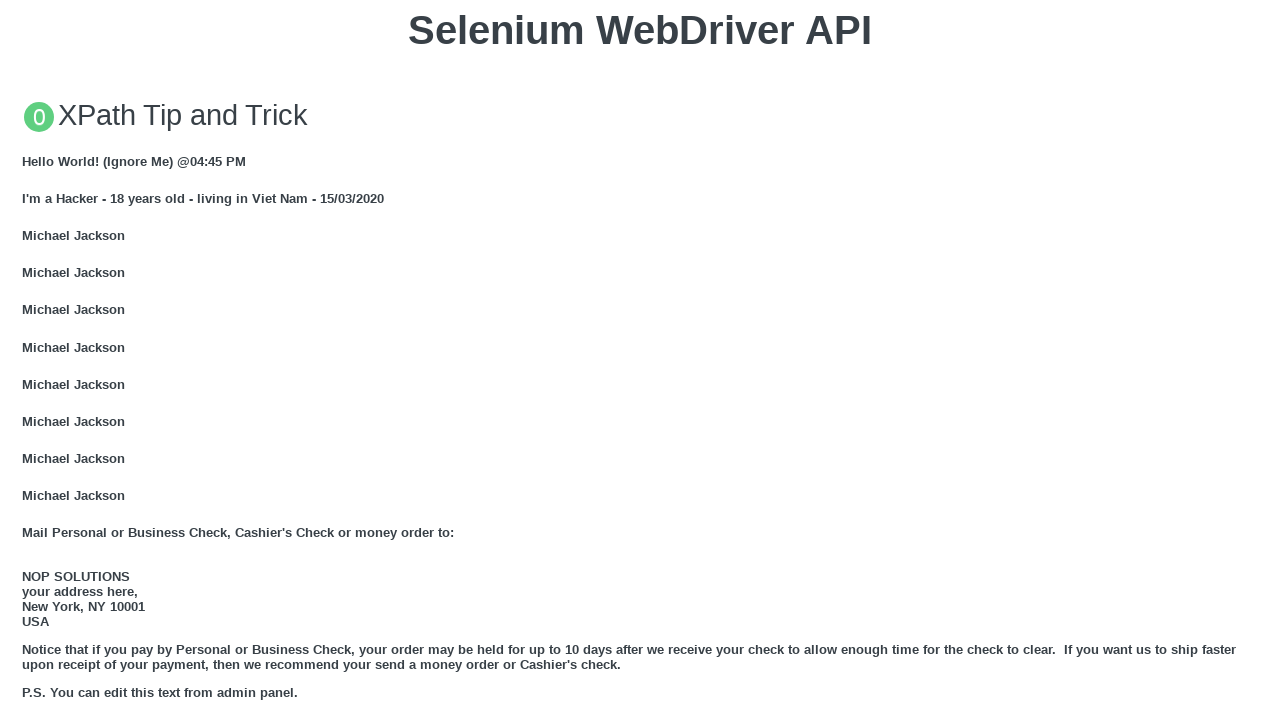

Clicked button to trigger JavaScript alert at (640, 360) on xpath=//button[@onclick='jsAlert()']
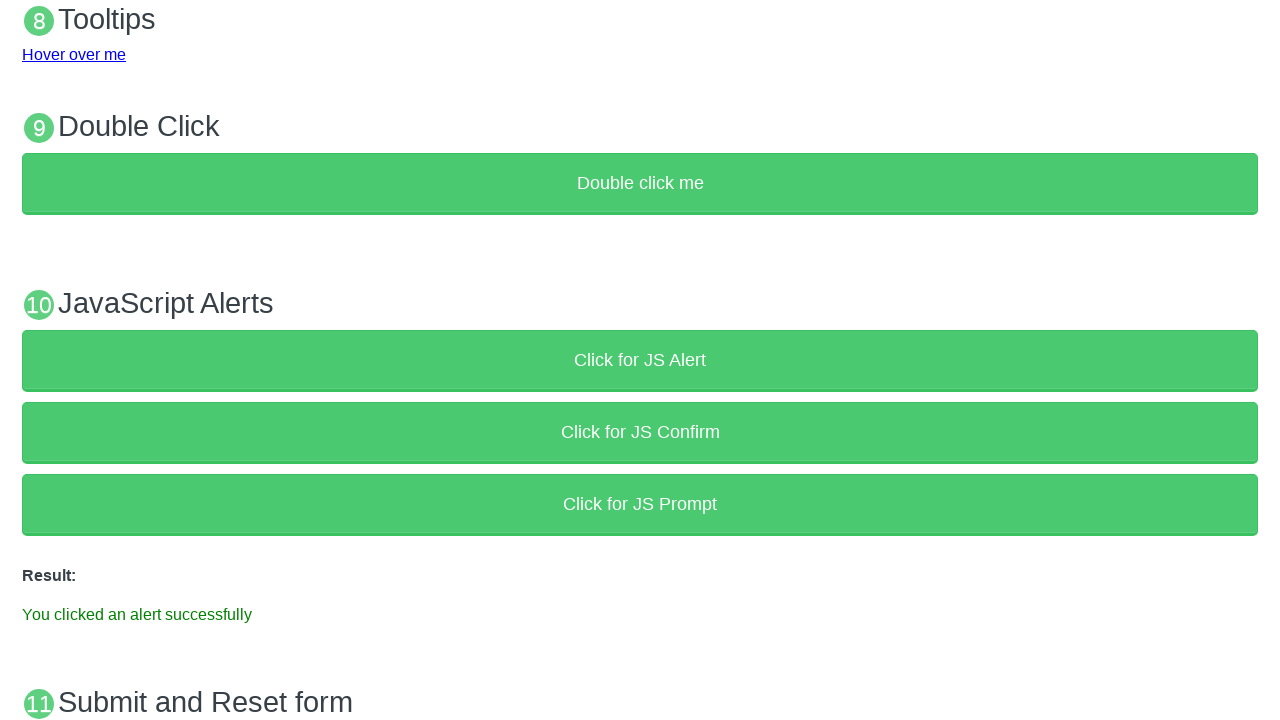

Set up dialog handler to accept alert
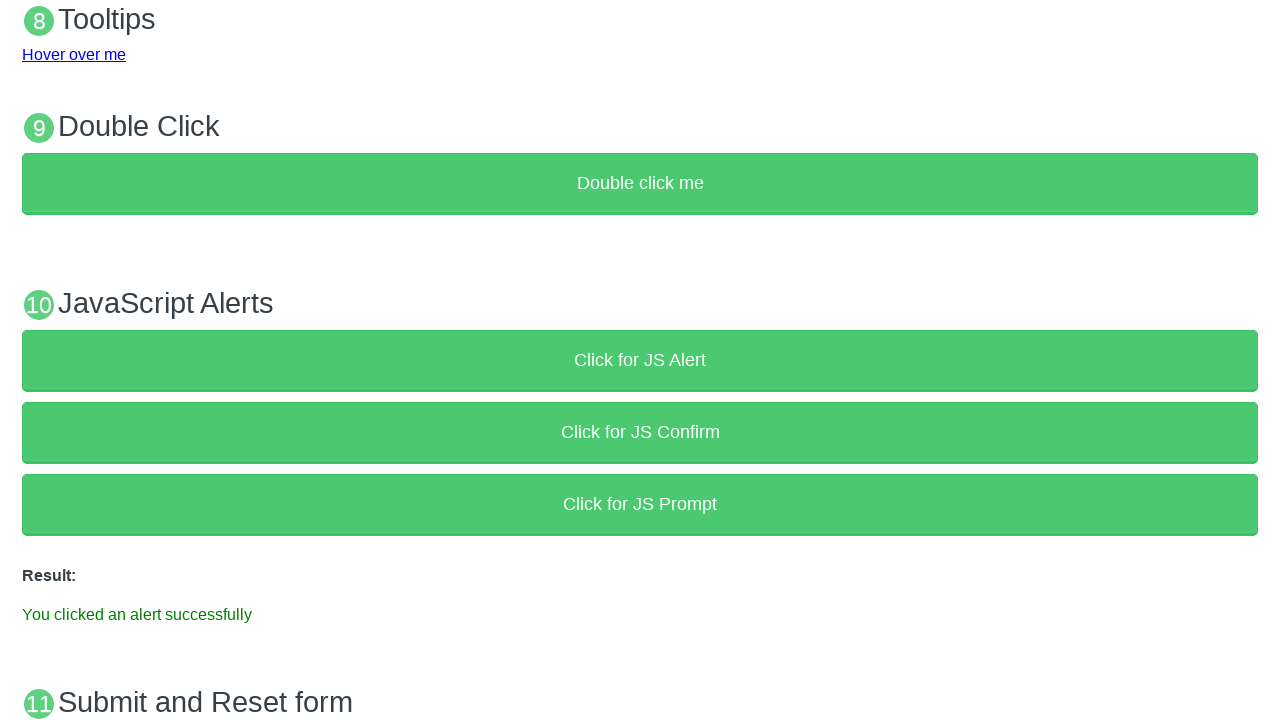

Verified result message 'You clicked an alert successfully' appeared
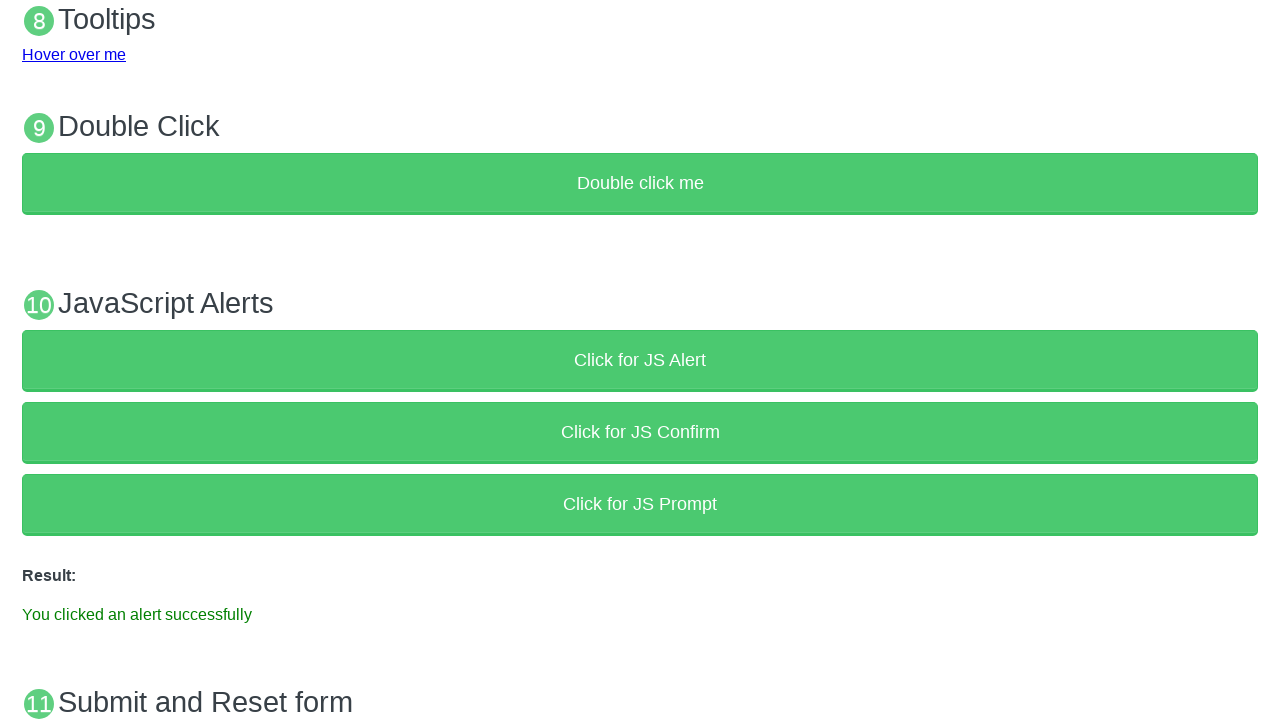

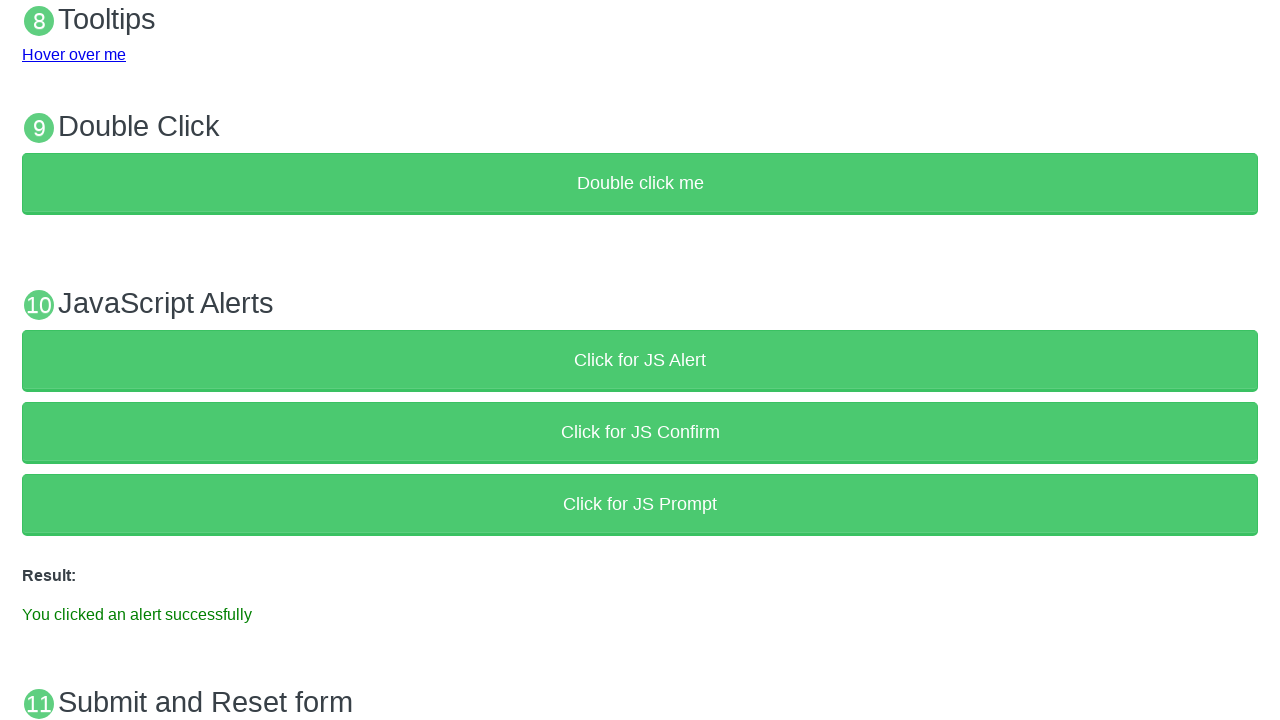